Opens all links in the first column of the footer section in new tabs and switches through each tab to get their titles

Starting URL: https://rahulshettyacademy.com/AutomationPractice/

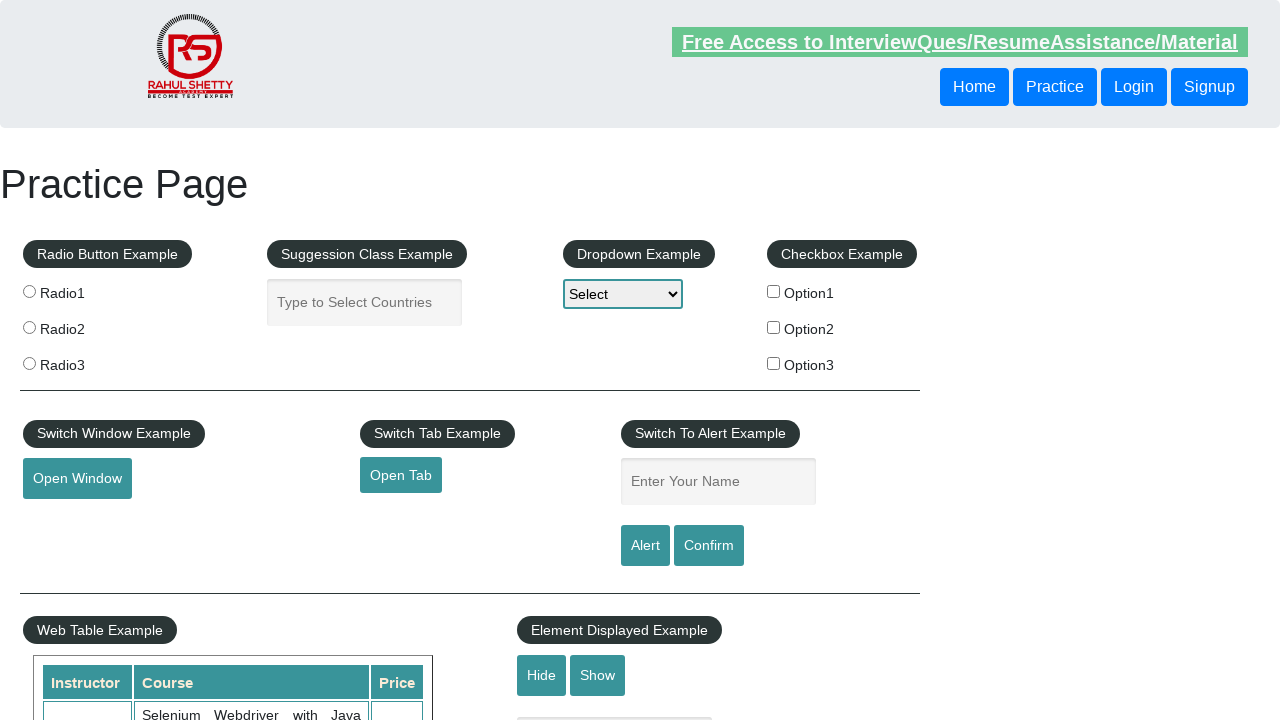

Located the first column of the footer section
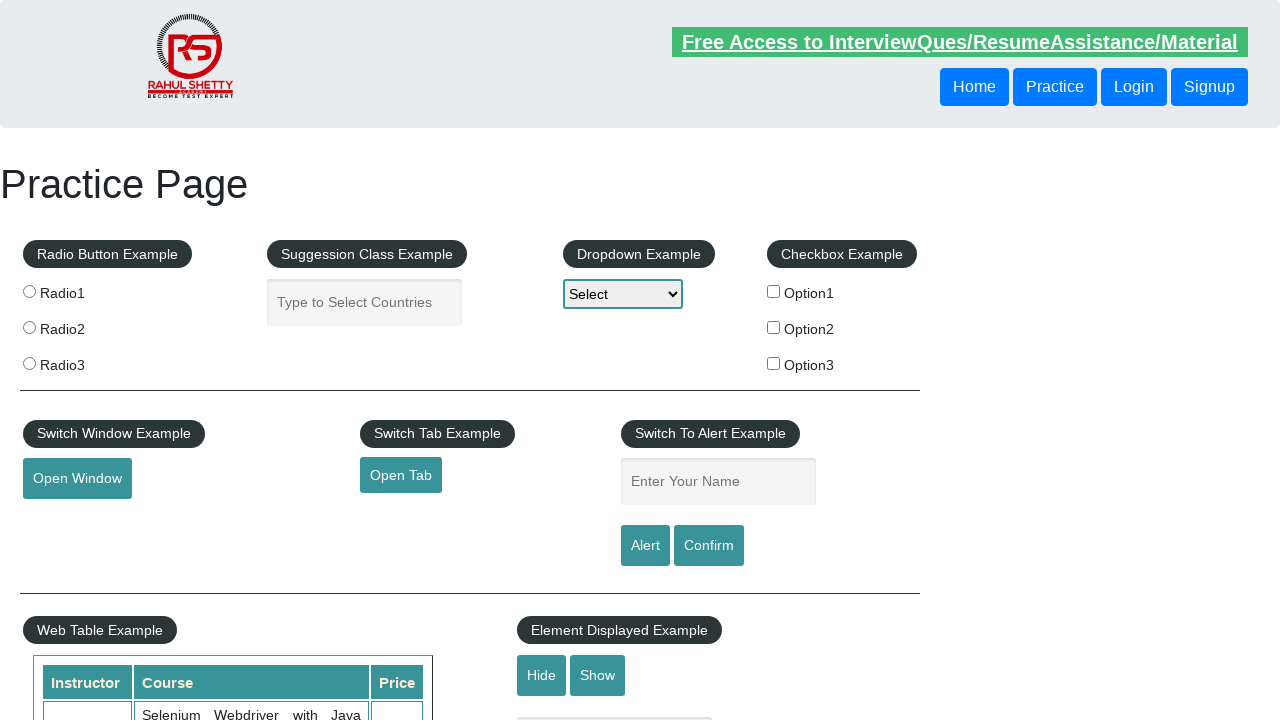

Retrieved all links from the footer first column
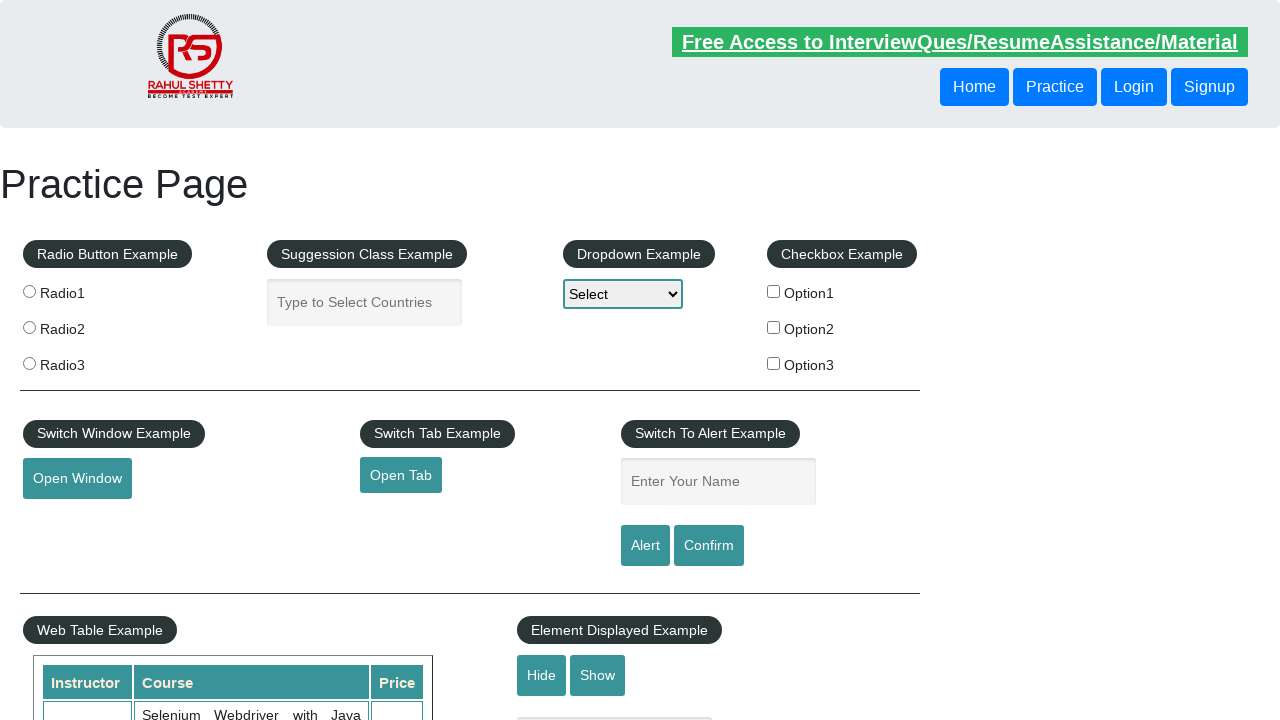

Initialized pages list with the main page
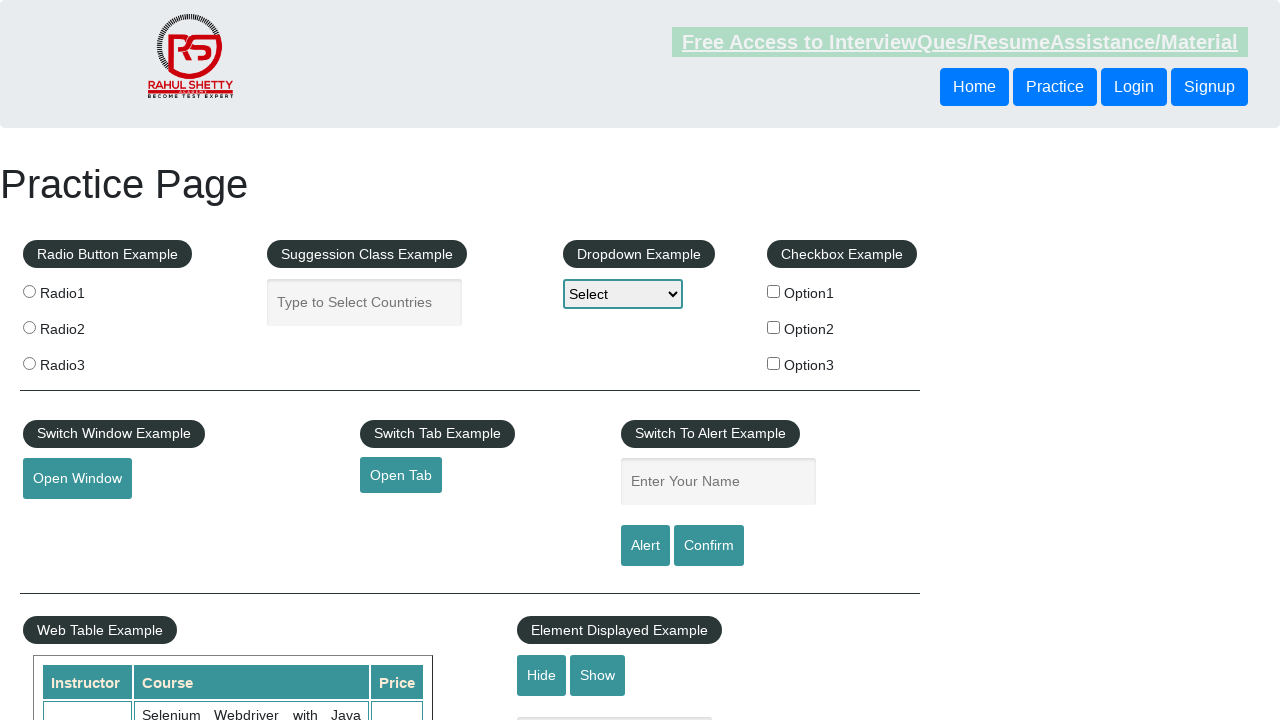

Opened a footer link in a new tab using Ctrl+click at (157, 482) on xpath=//div[@id='gf-BIG']//tr/td[1] >> a >> nth=0
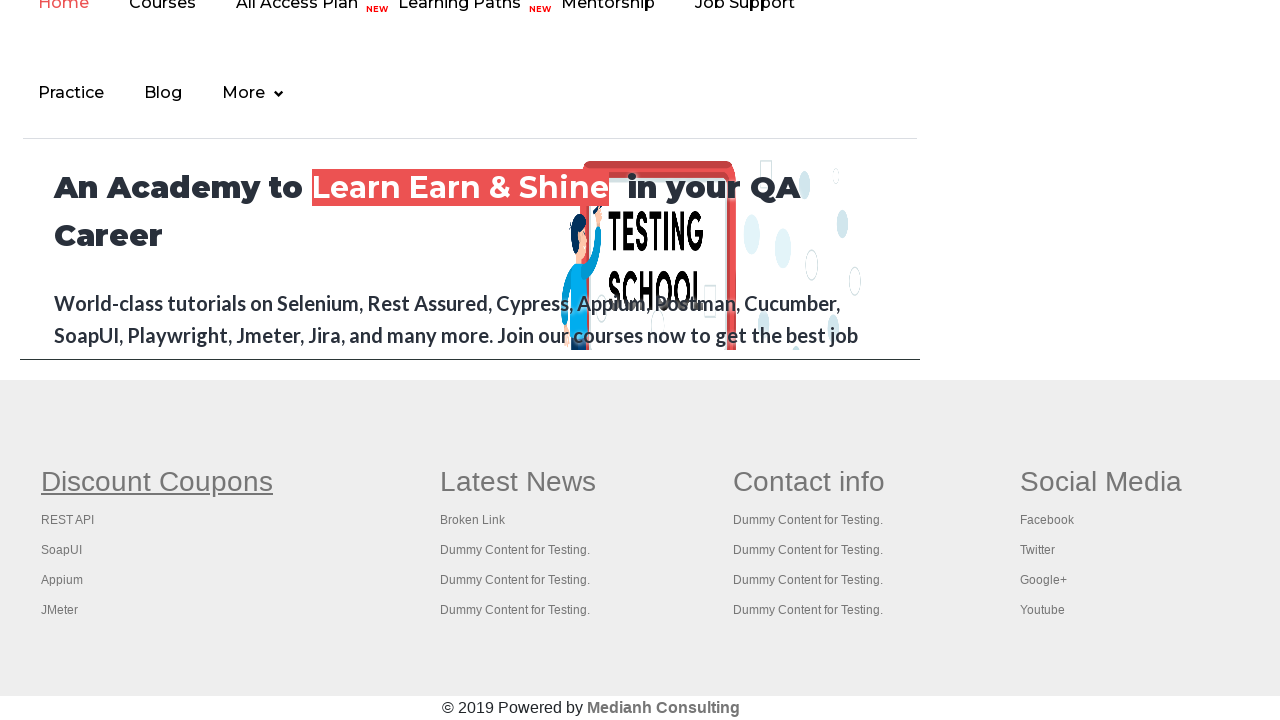

Added new tab to pages list
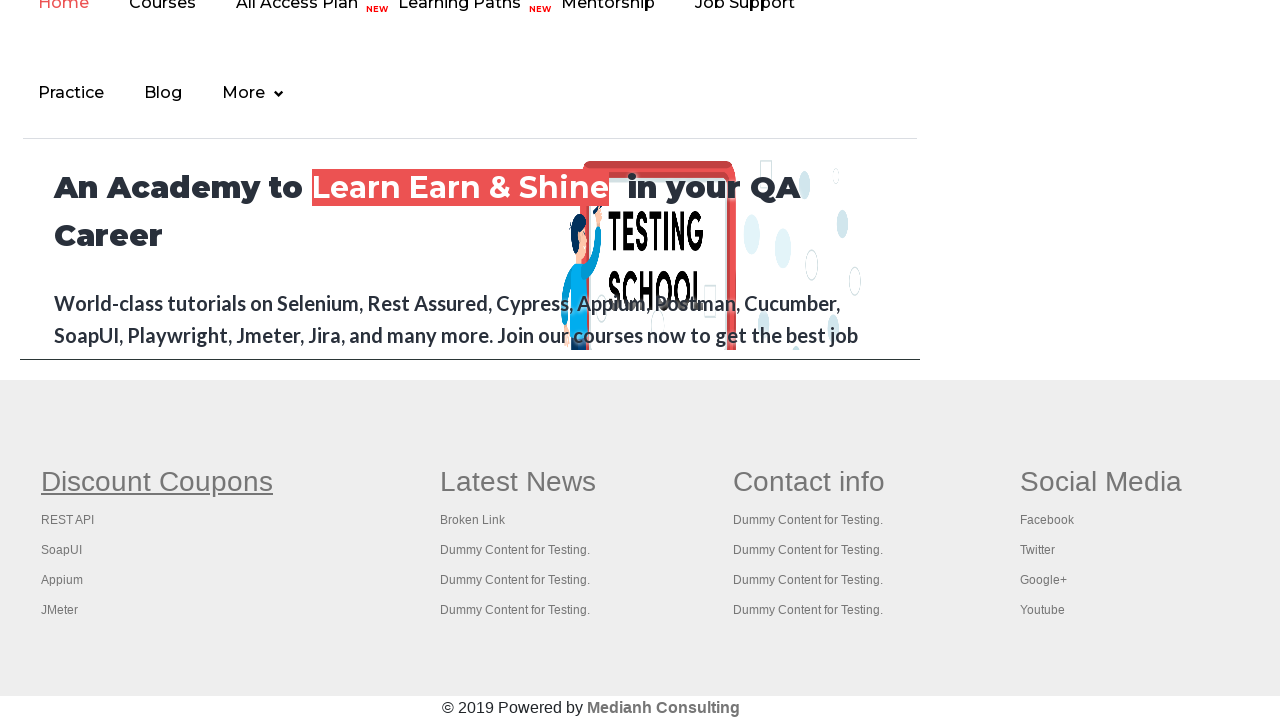

Opened a footer link in a new tab using Ctrl+click at (68, 520) on xpath=//div[@id='gf-BIG']//tr/td[1] >> a >> nth=1
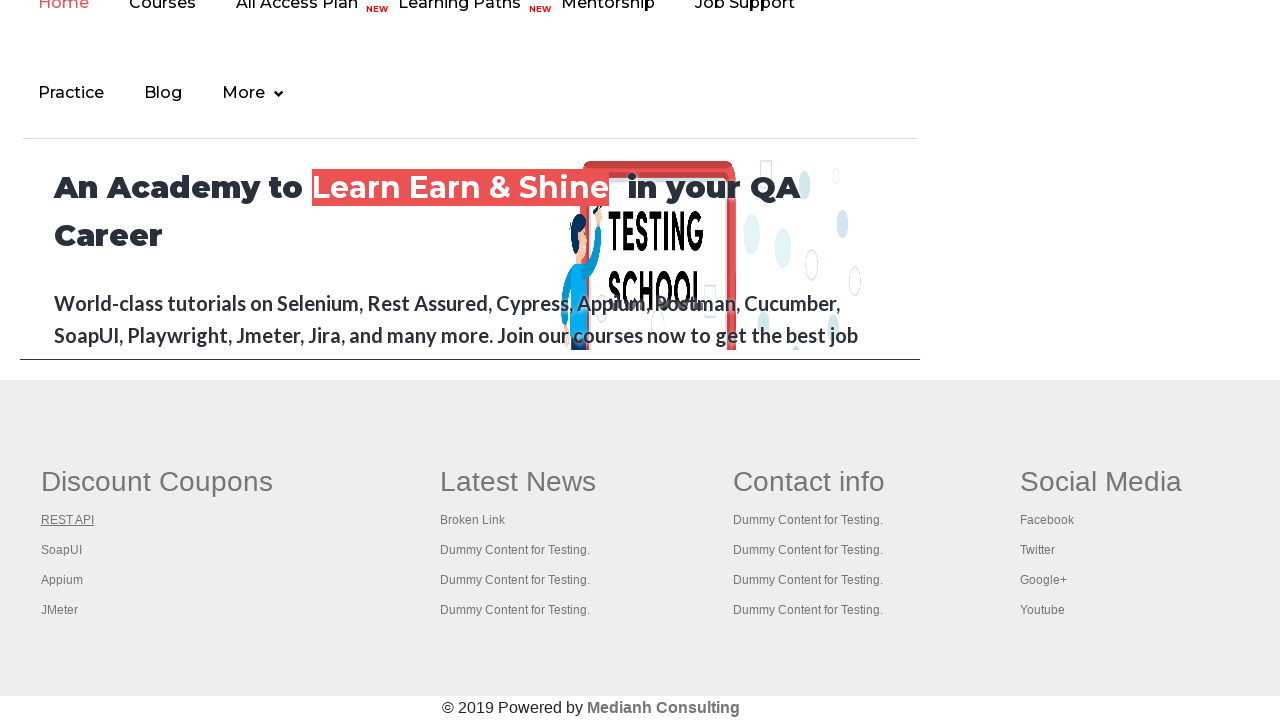

Added new tab to pages list
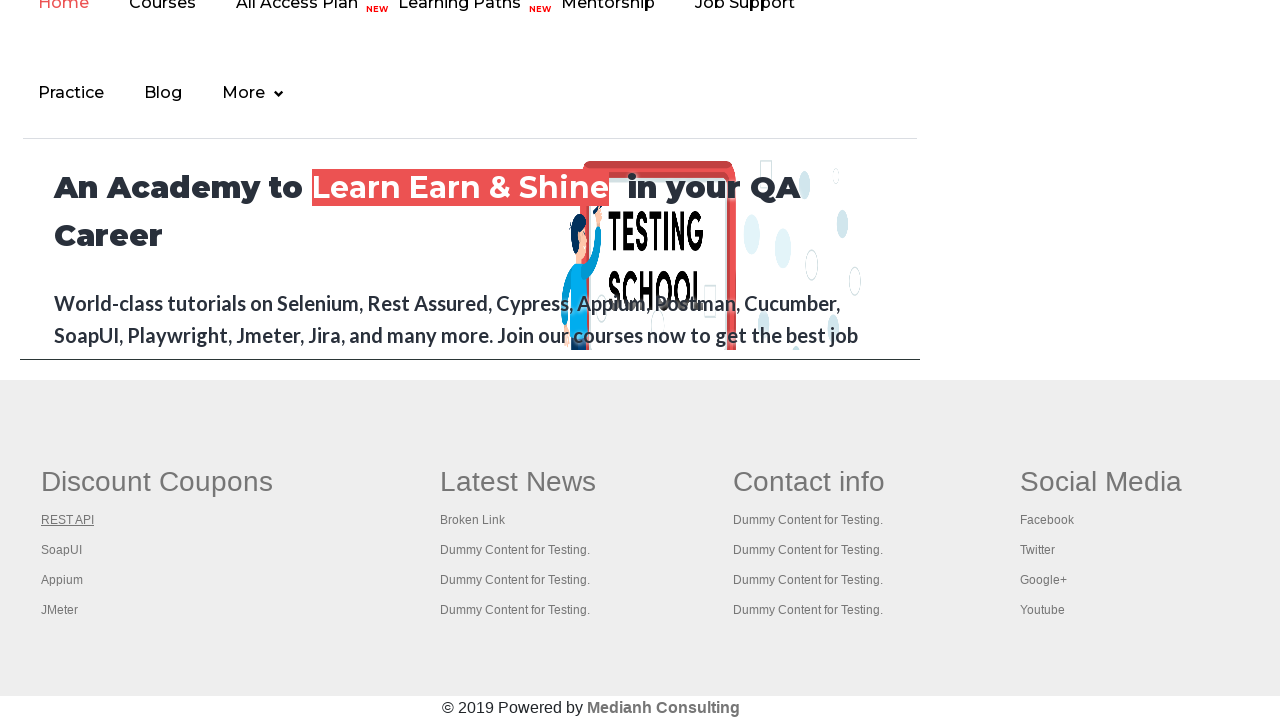

Opened a footer link in a new tab using Ctrl+click at (62, 550) on xpath=//div[@id='gf-BIG']//tr/td[1] >> a >> nth=2
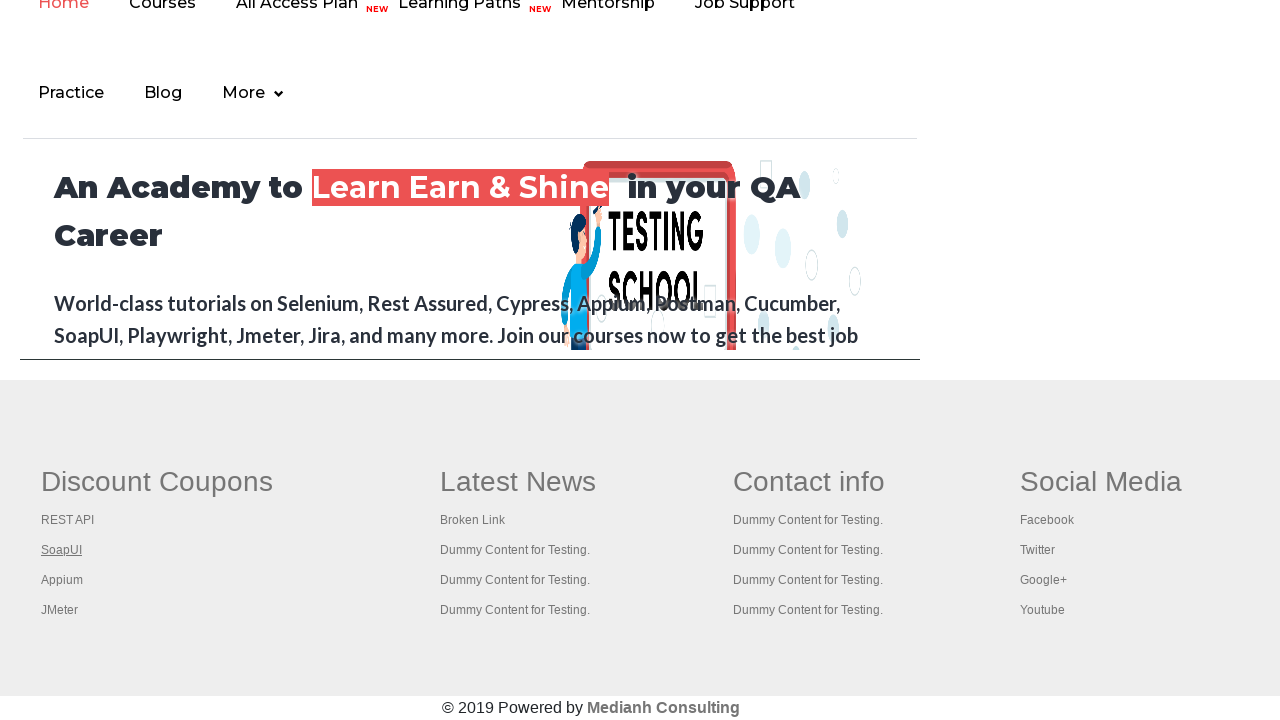

Added new tab to pages list
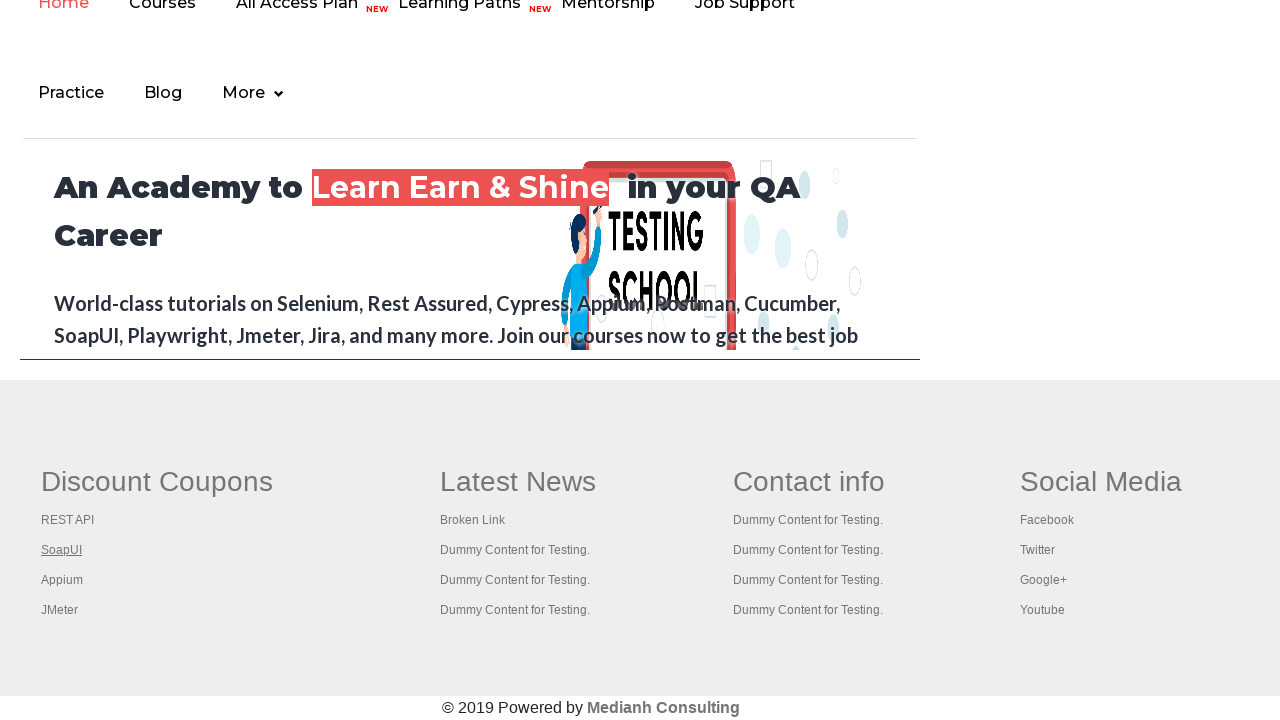

Opened a footer link in a new tab using Ctrl+click at (62, 580) on xpath=//div[@id='gf-BIG']//tr/td[1] >> a >> nth=3
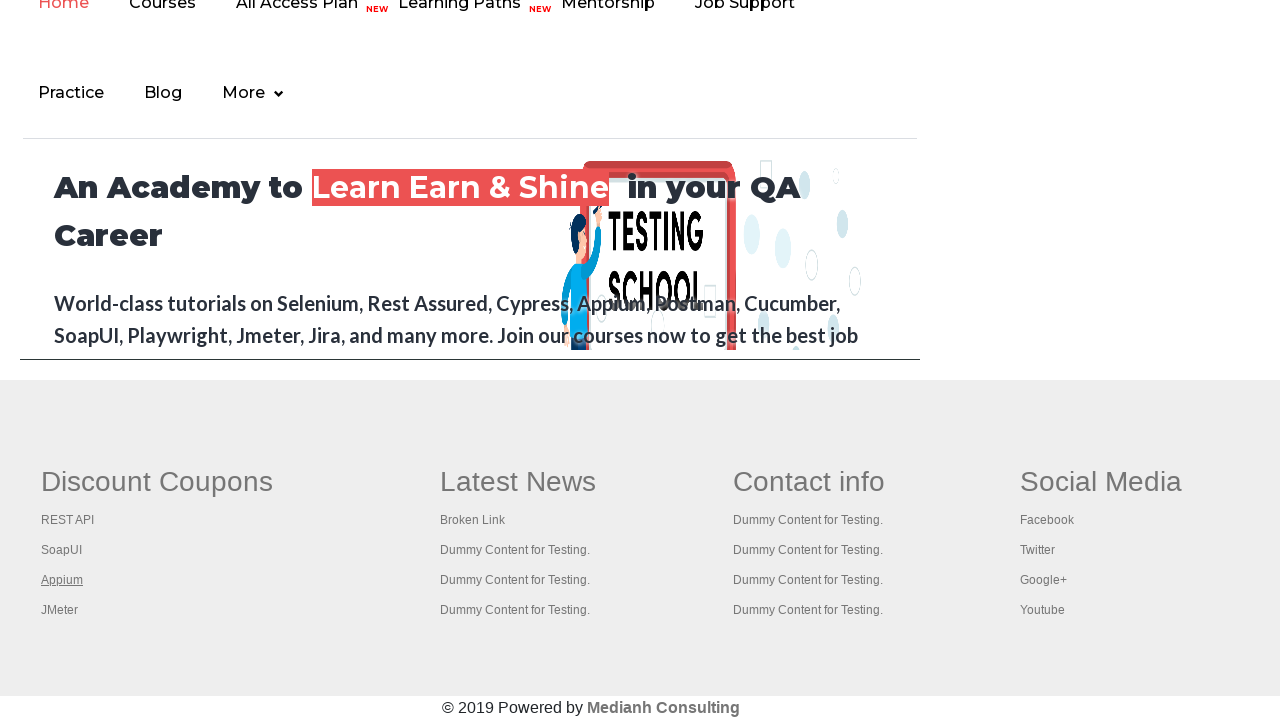

Added new tab to pages list
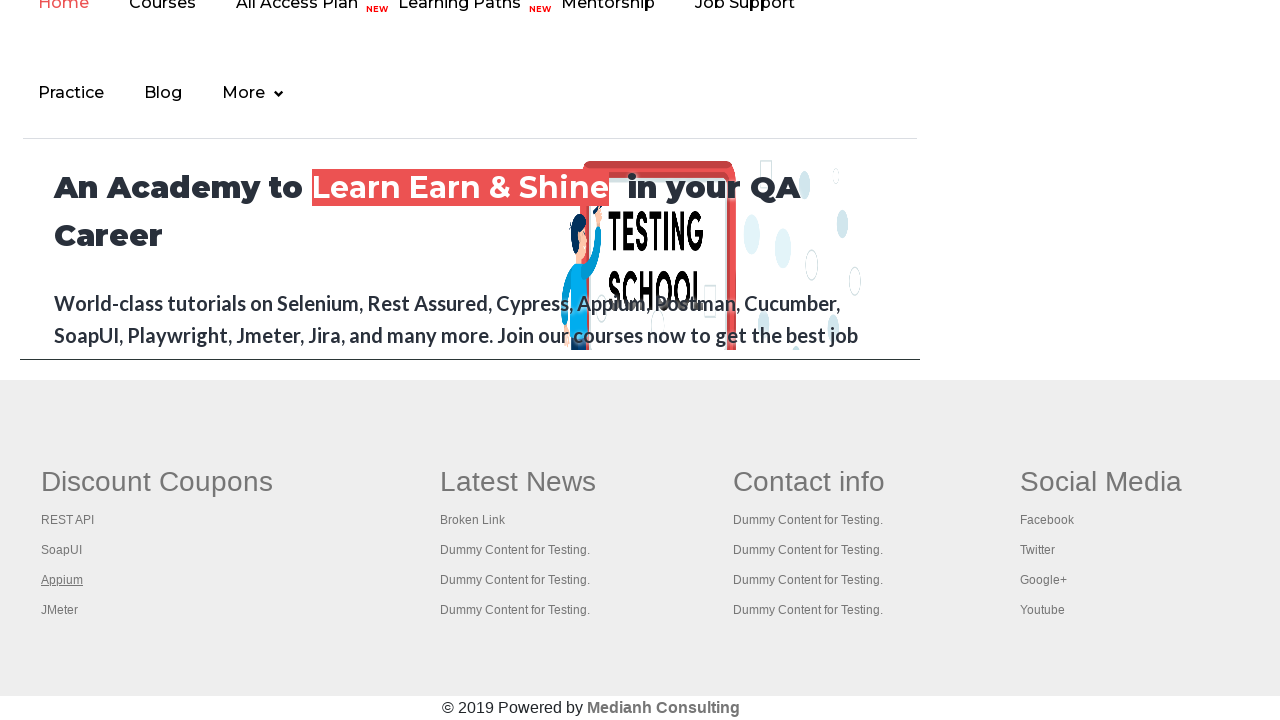

Opened a footer link in a new tab using Ctrl+click at (60, 610) on xpath=//div[@id='gf-BIG']//tr/td[1] >> a >> nth=4
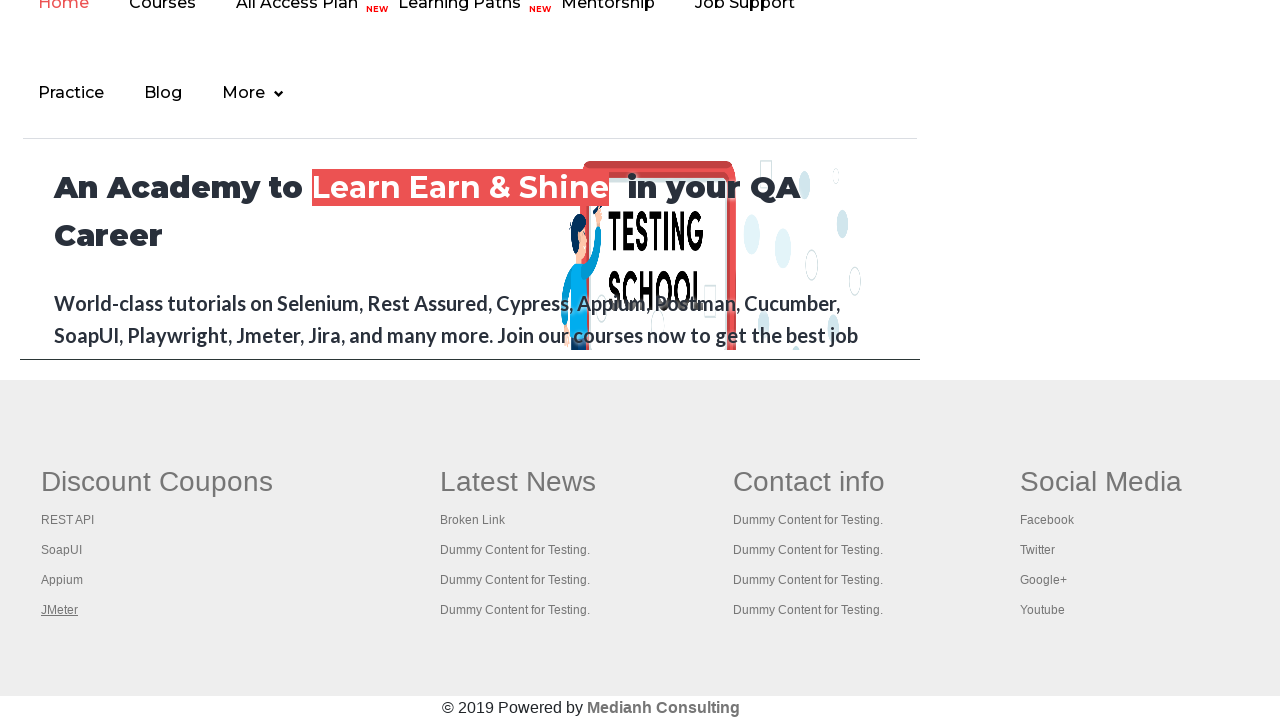

Added new tab to pages list
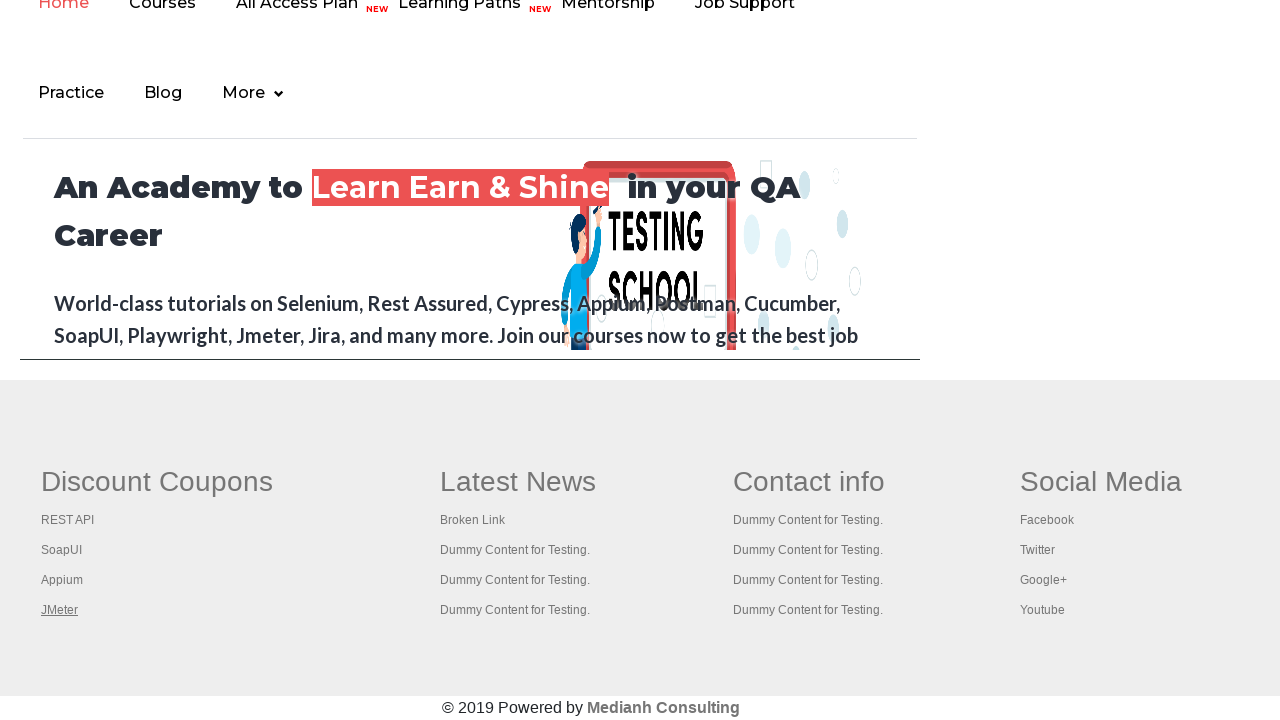

Switched to tab with title: Practice Page
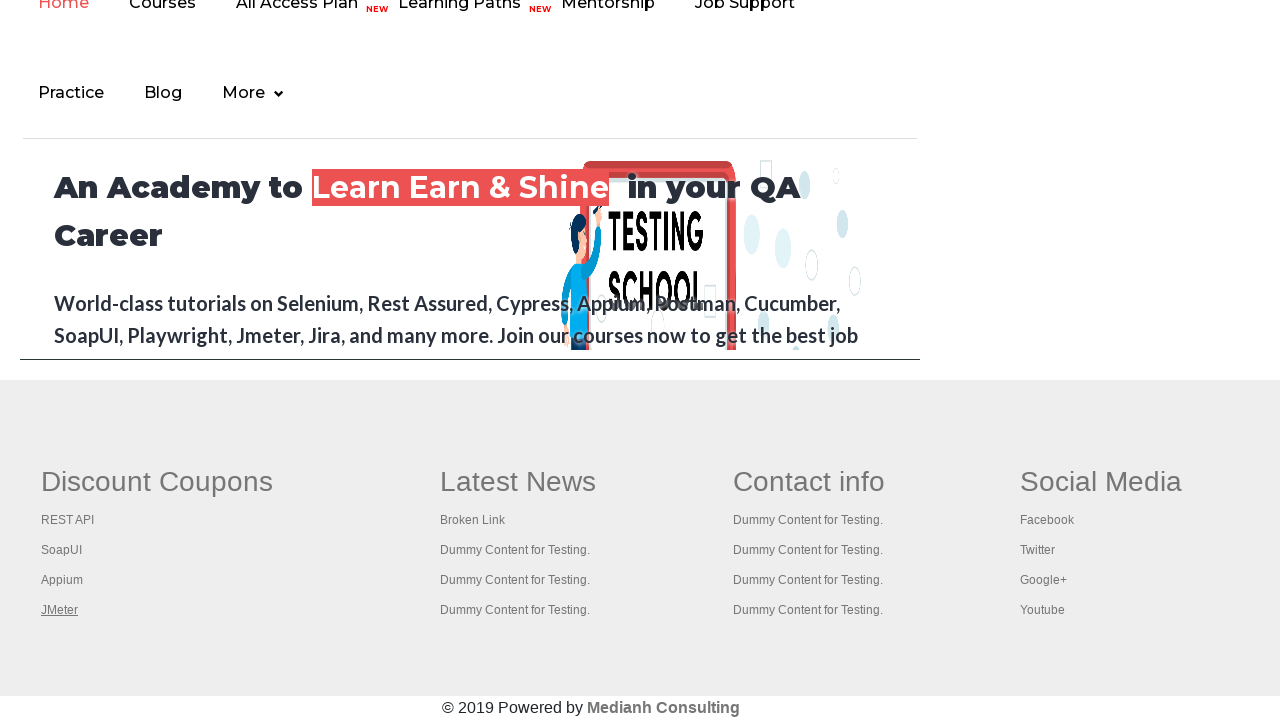

Printed page title: Practice Page
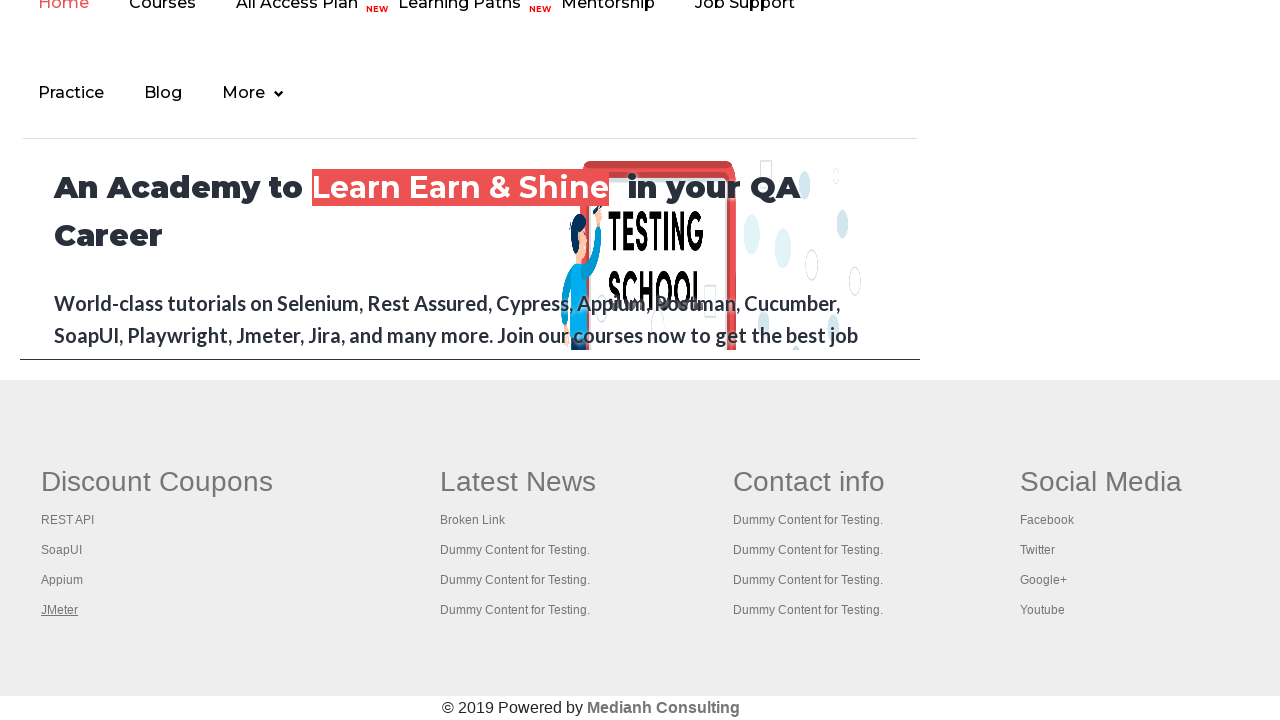

Switched to tab with title: REST API Tutorial
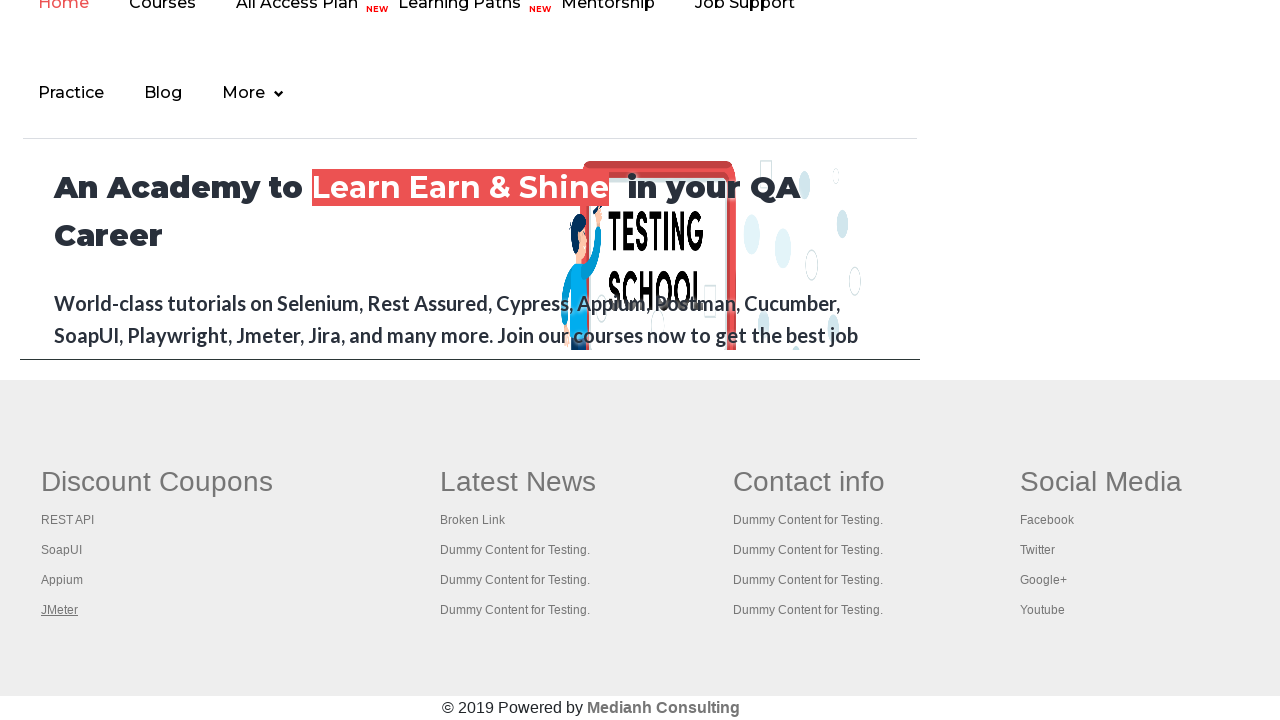

Printed page title: REST API Tutorial
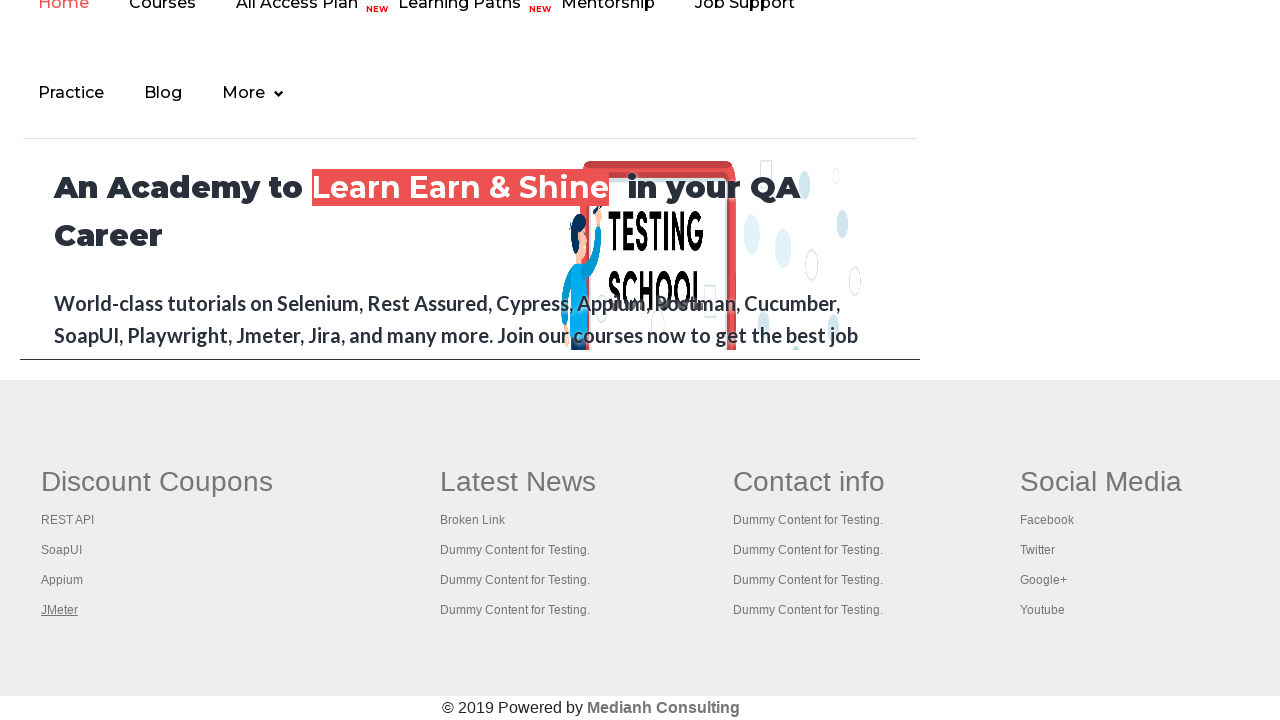

Switched to tab with title: The World’s Most Popular API Testing Tool | SoapUI
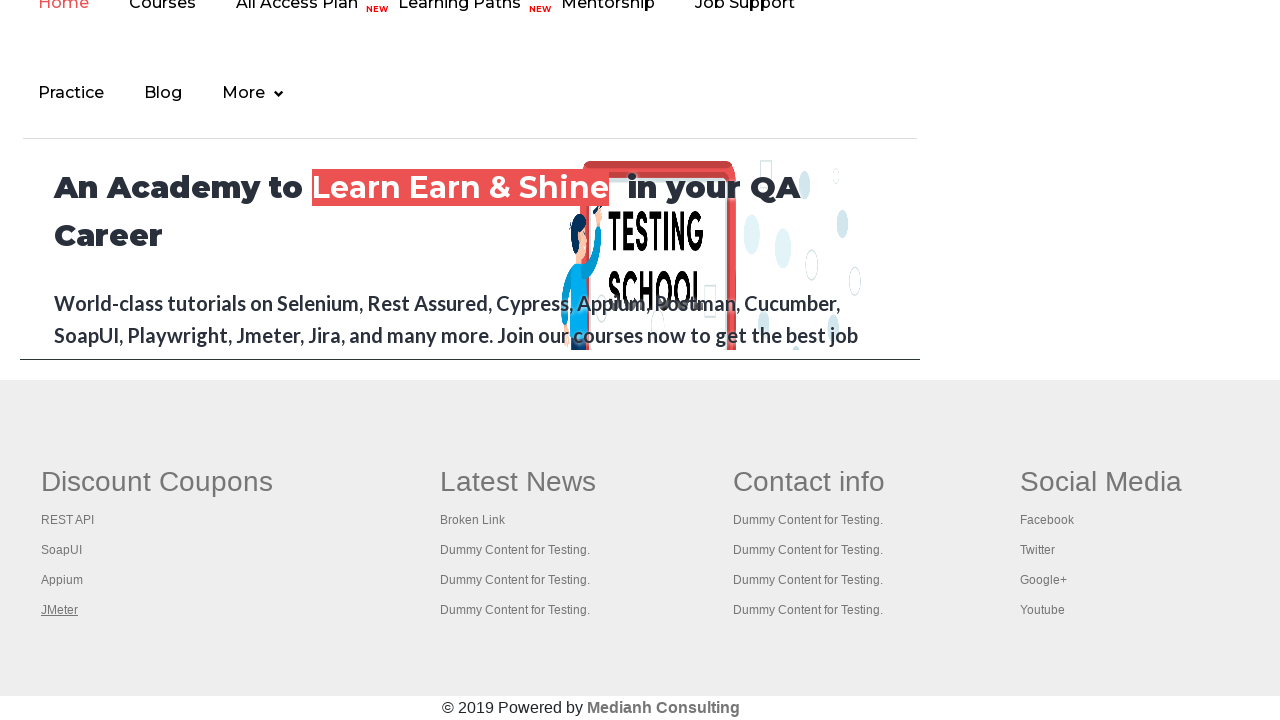

Printed page title: The World’s Most Popular API Testing Tool | SoapUI
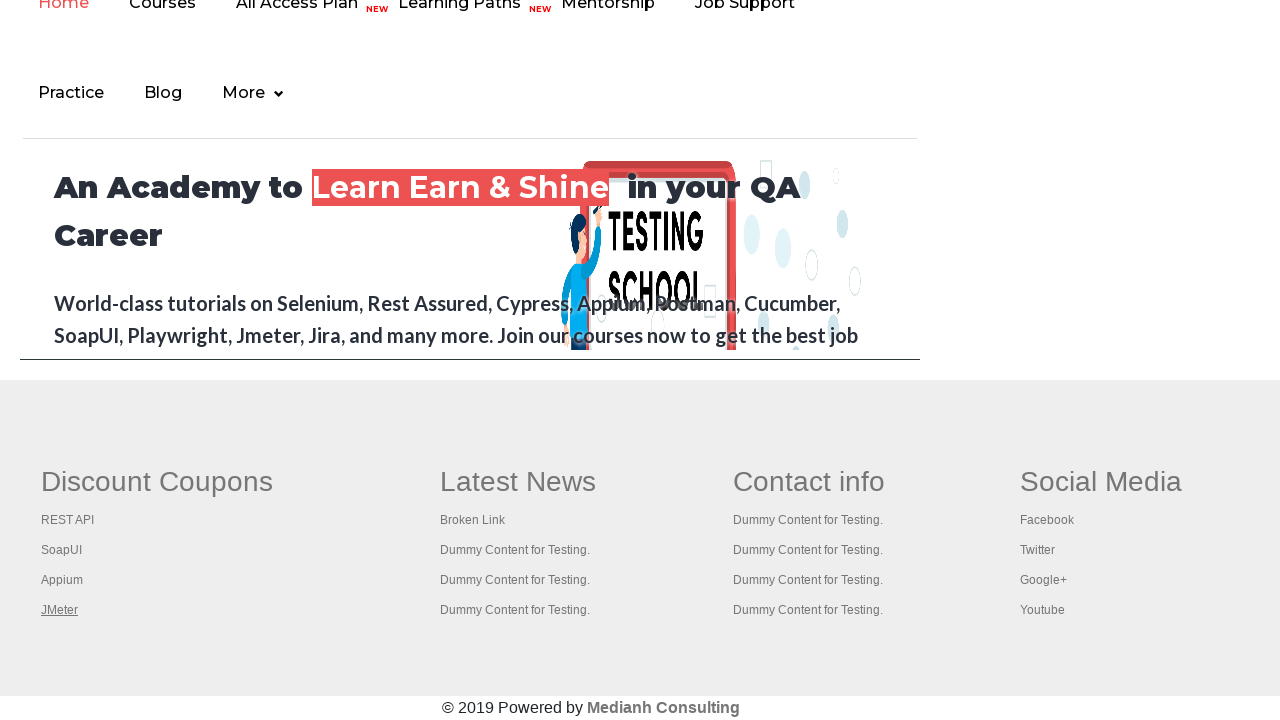

Switched to tab with title: Appium tutorial for Mobile Apps testing | RahulShetty Academy | Rahul
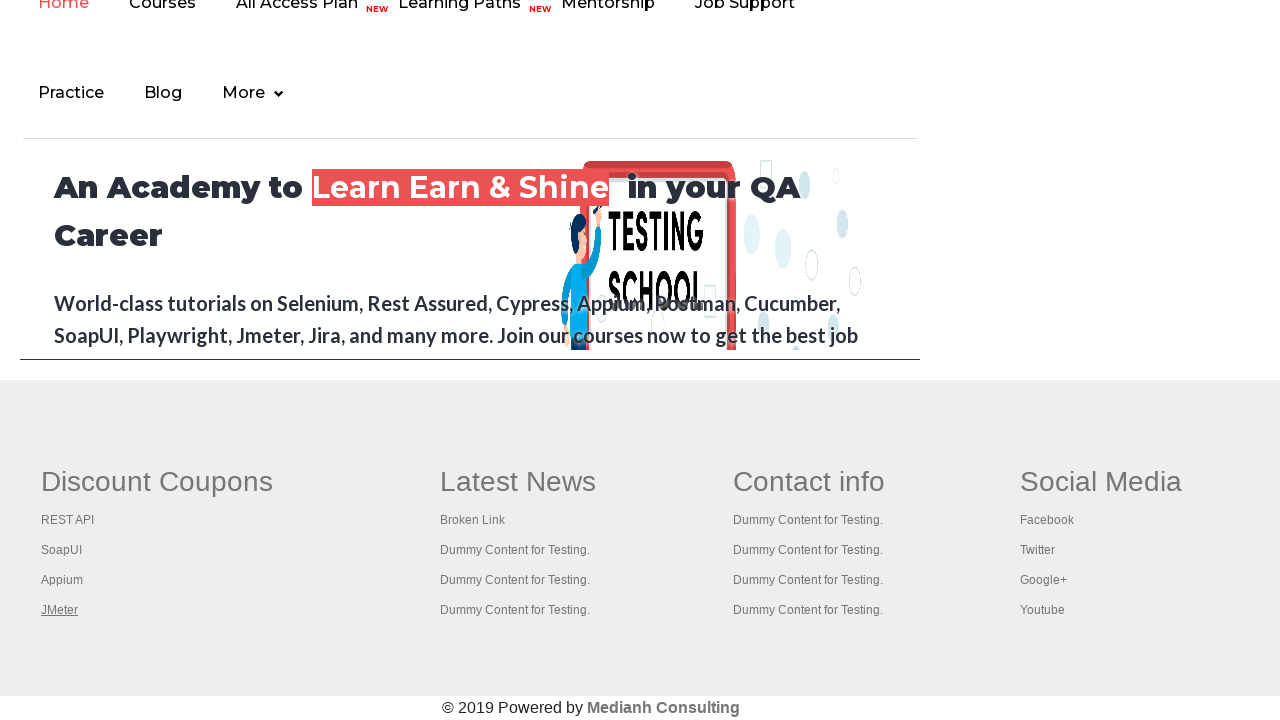

Printed page title: Appium tutorial for Mobile Apps testing | RahulShetty Academy | Rahul
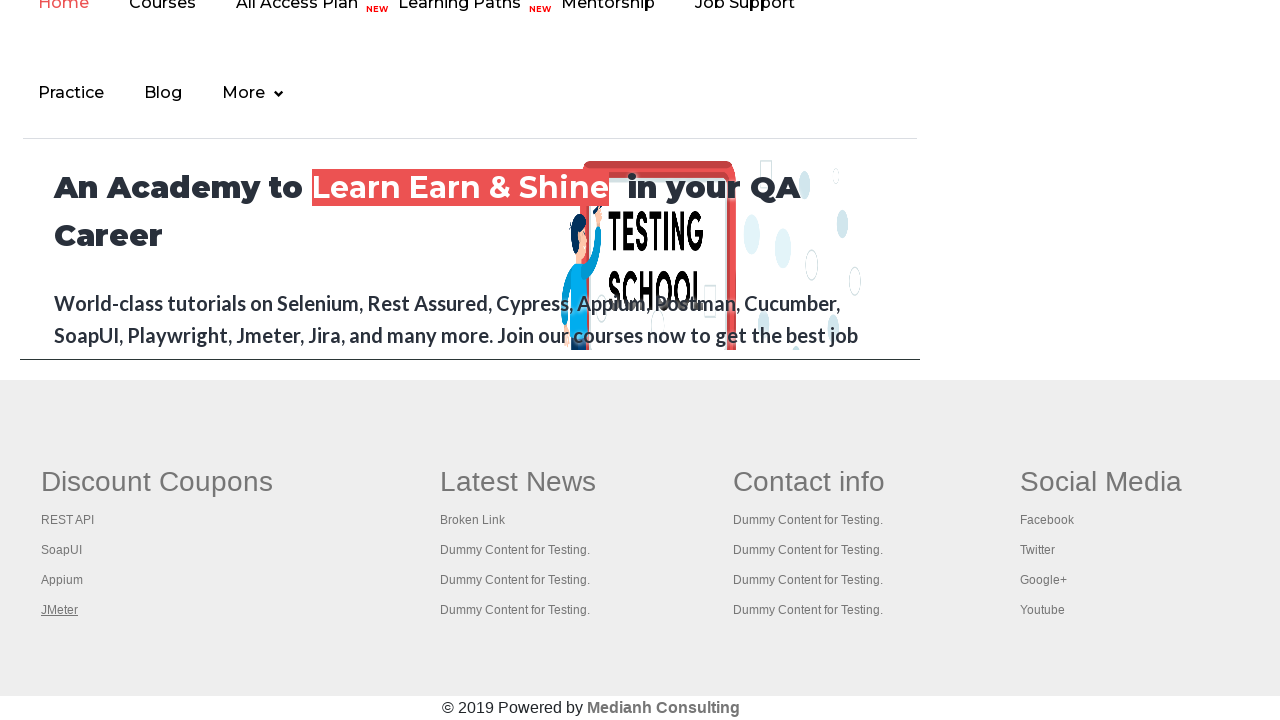

Switched to tab with title: Apache JMeter - Apache JMeter™
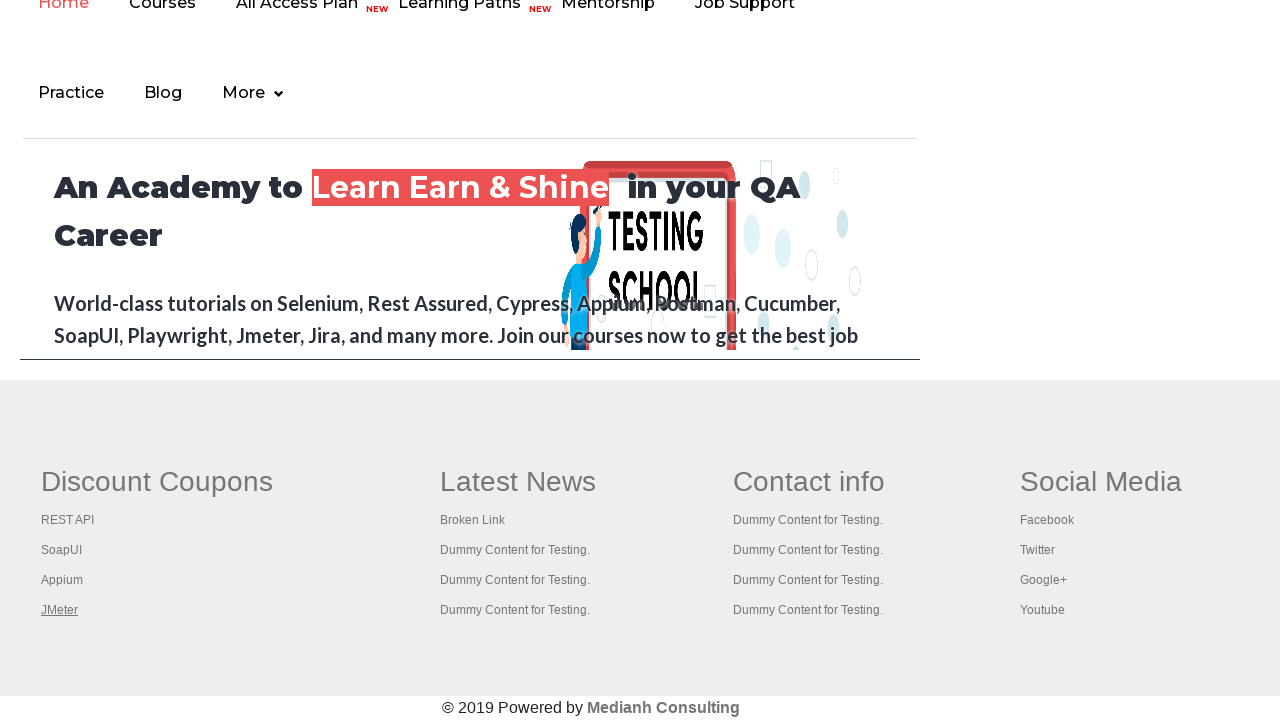

Printed page title: Apache JMeter - Apache JMeter™
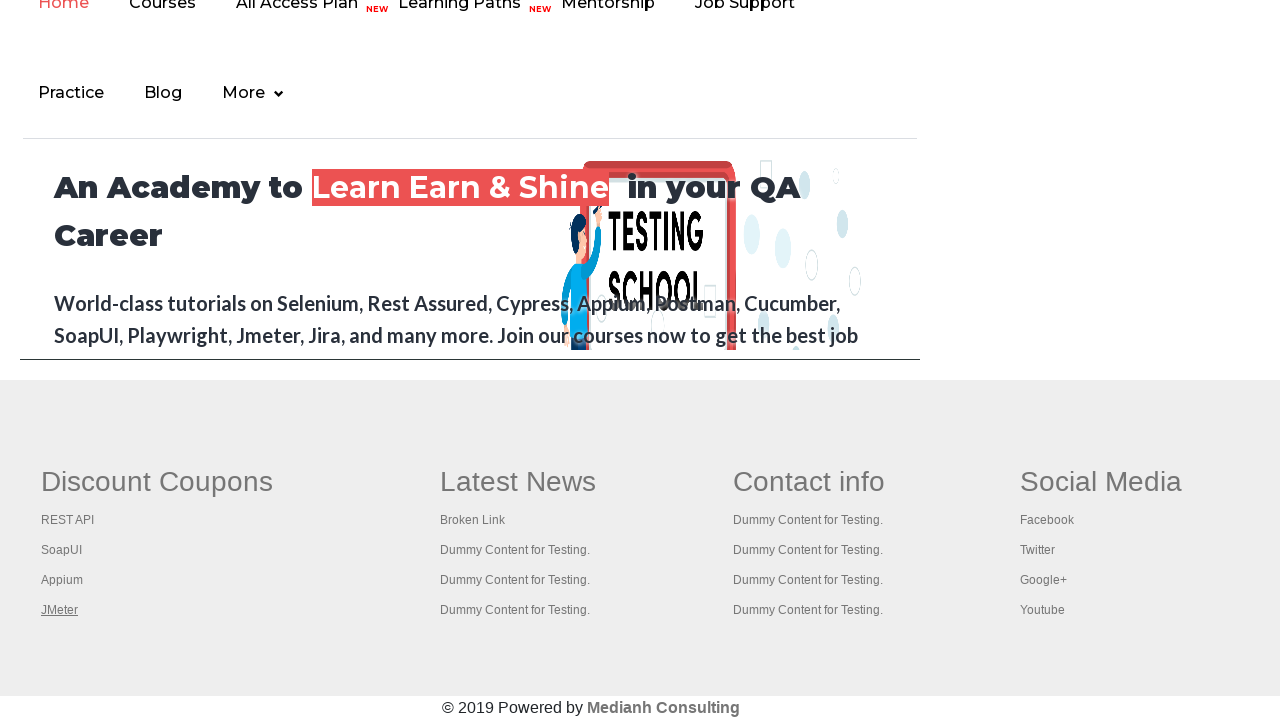

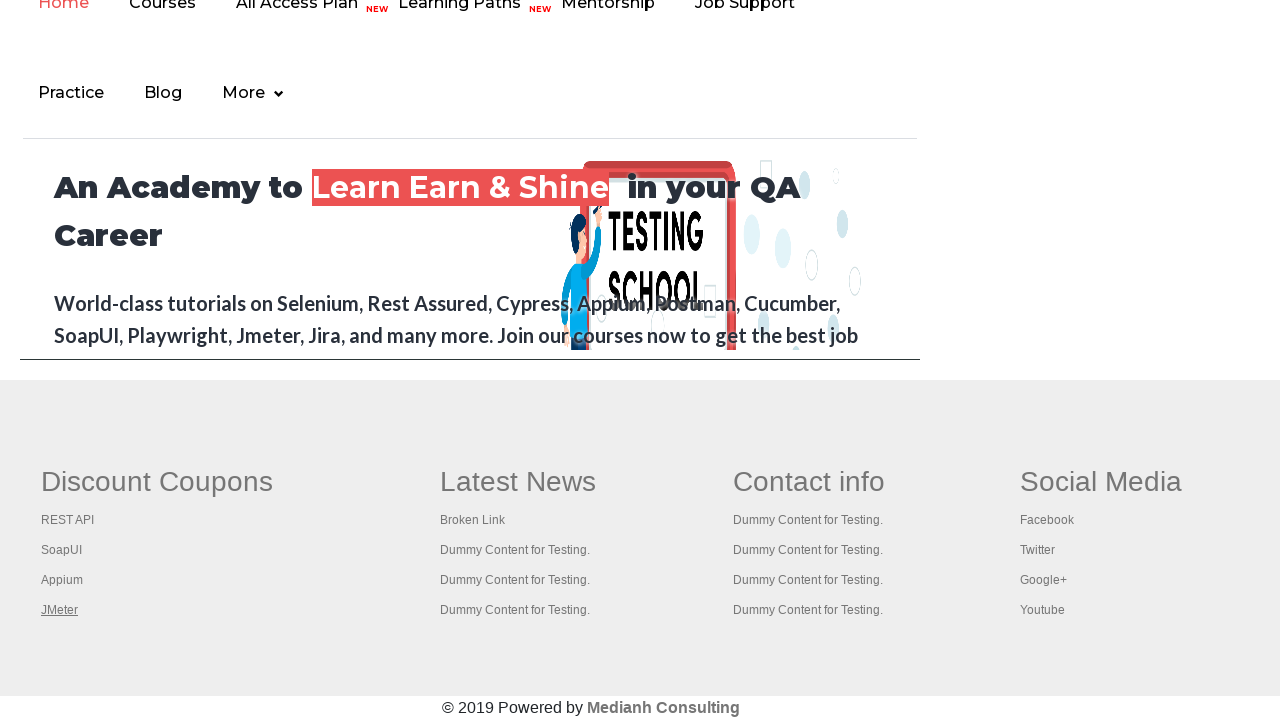